Tests keyboard modifier with mouse click by using Ctrl+Click on a link to open it in a new tab

Starting URL: http://omayo.blogspot.com/

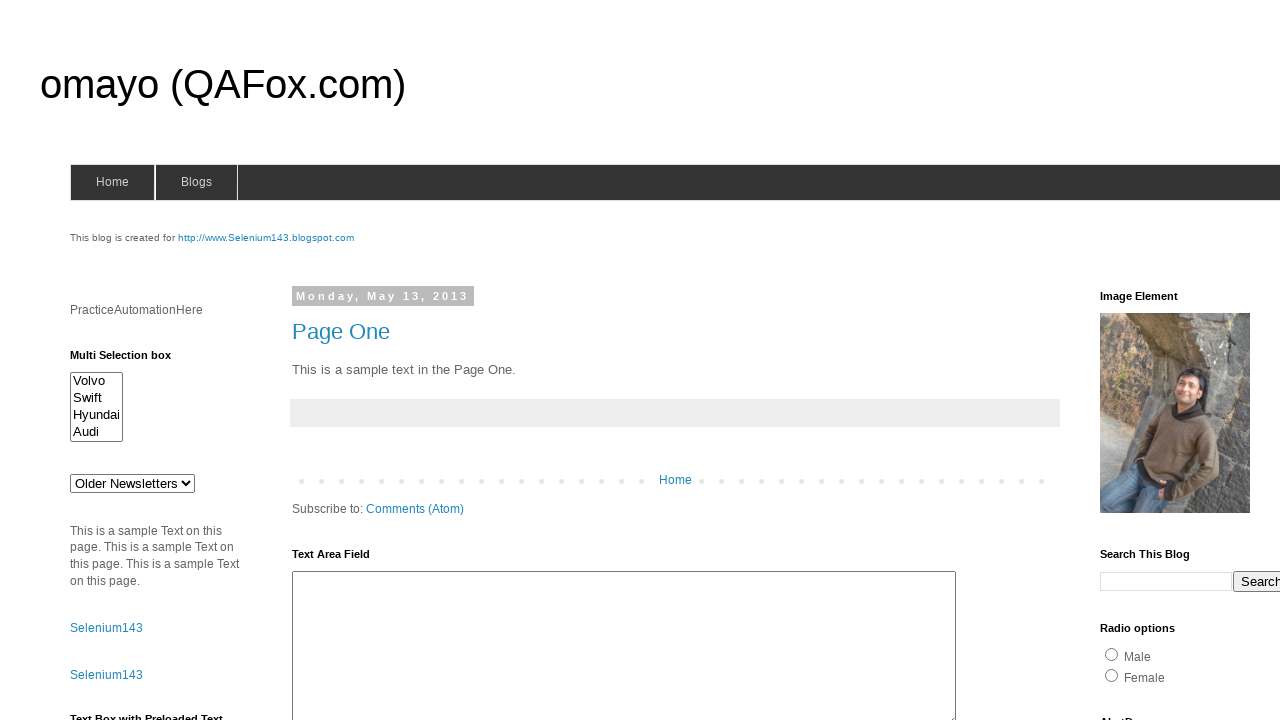

Located the compendiumdev link element
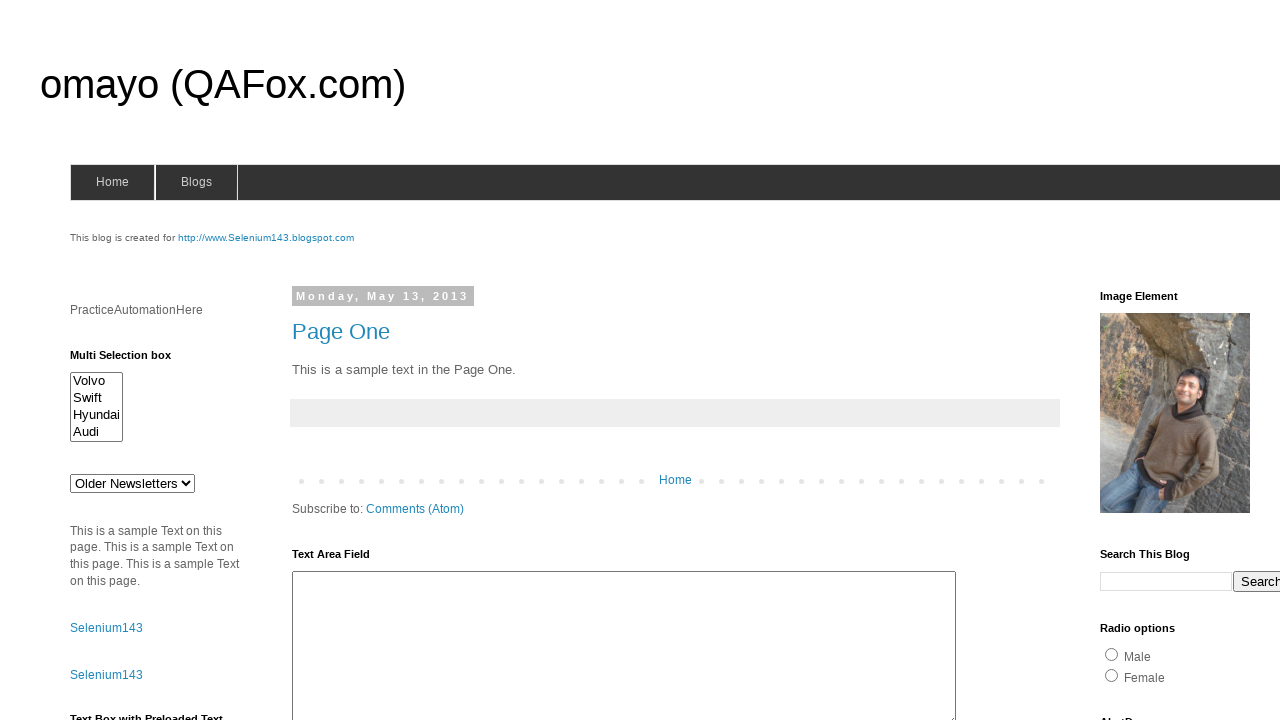

Performed Ctrl+Click on compendiumdev link to open in new tab at (1160, 360) on a:has-text('compendiumdev')
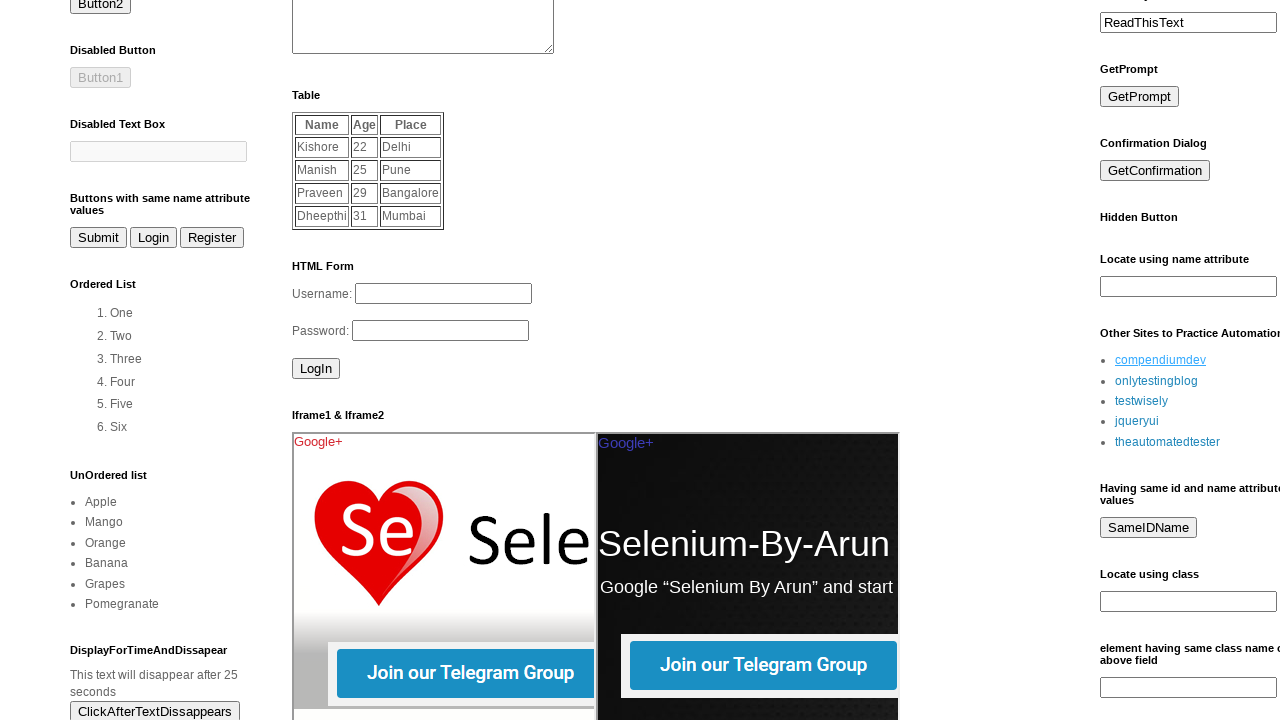

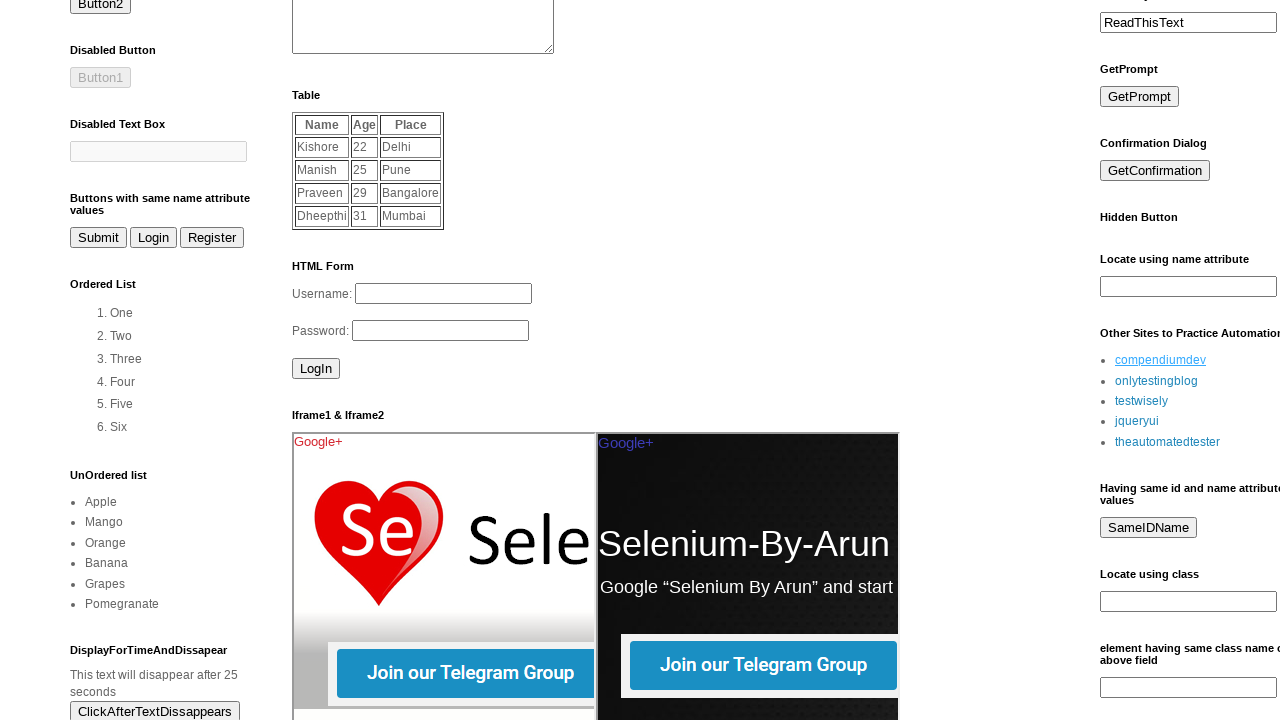